Tests the table sorting functionality by clicking on the name column header and verifying that items are sorted alphabetically

Starting URL: https://rahulshettyacademy.com/seleniumPractise/#/offers

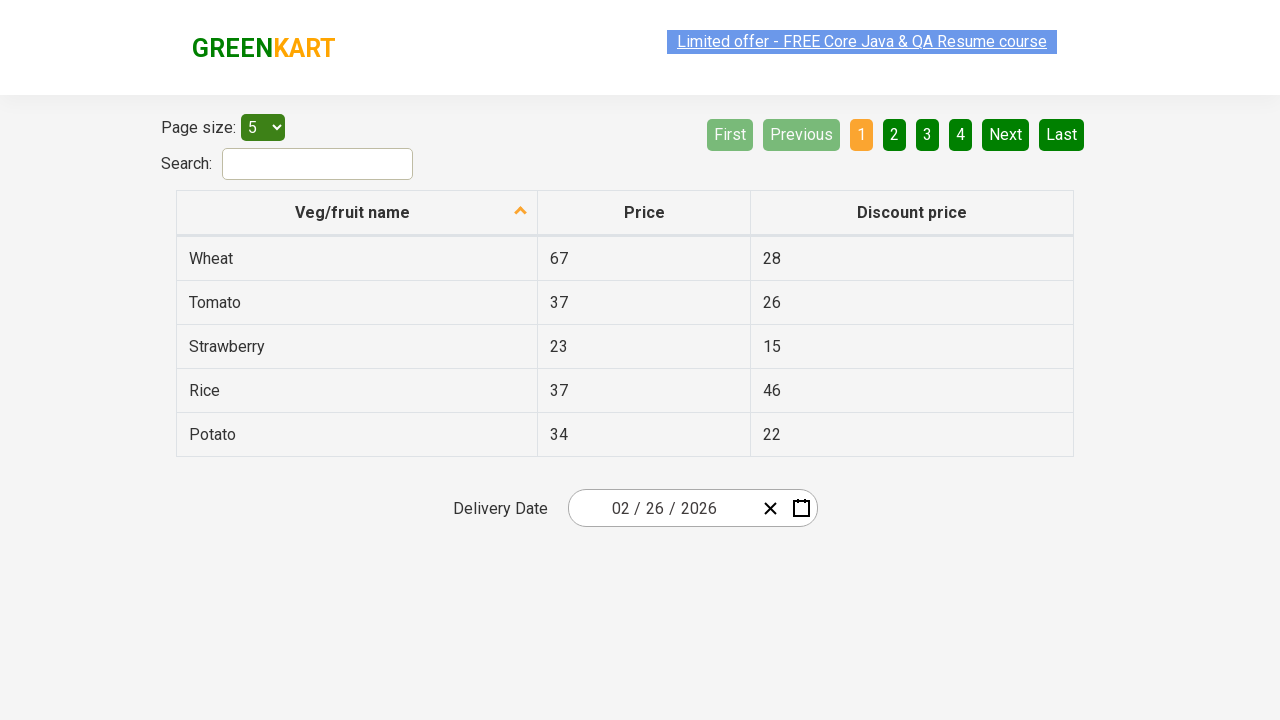

Clicked on name column header to sort at (357, 213) on xpath=//tr/th[1]
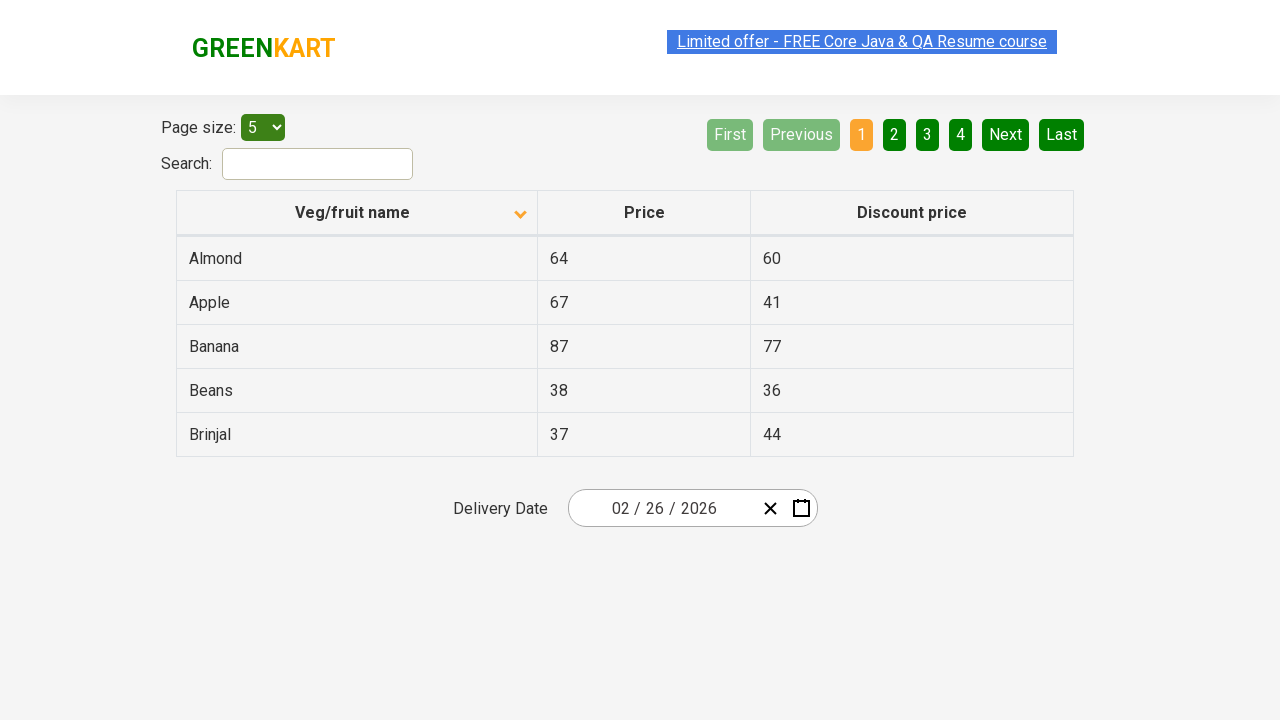

Retrieved all product name elements from table
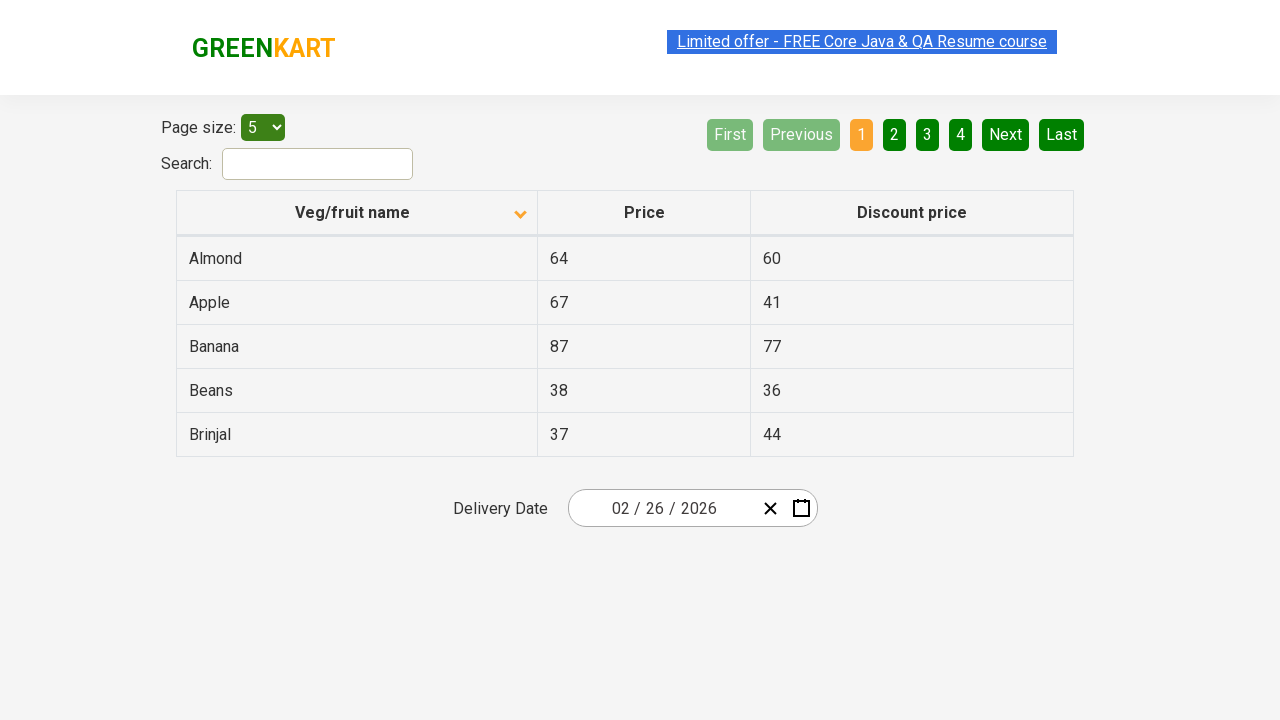

Extracted text content from all product name elements
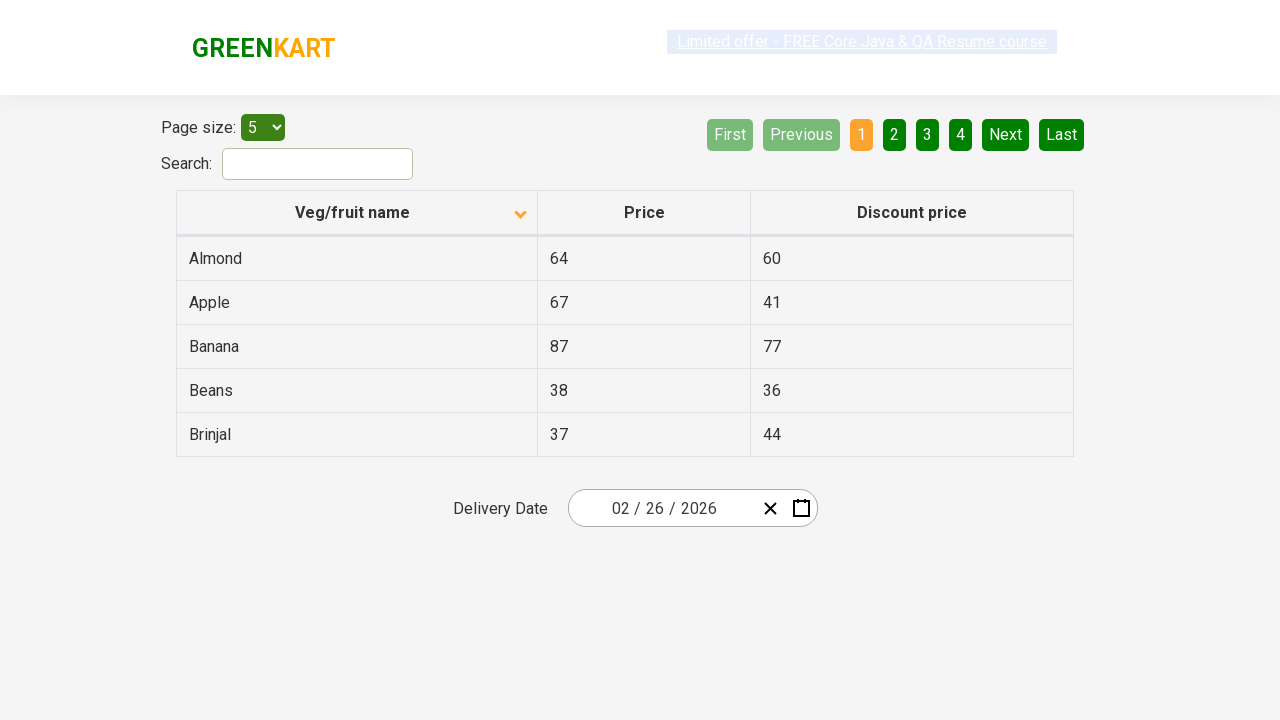

Created alphabetically sorted version of product names
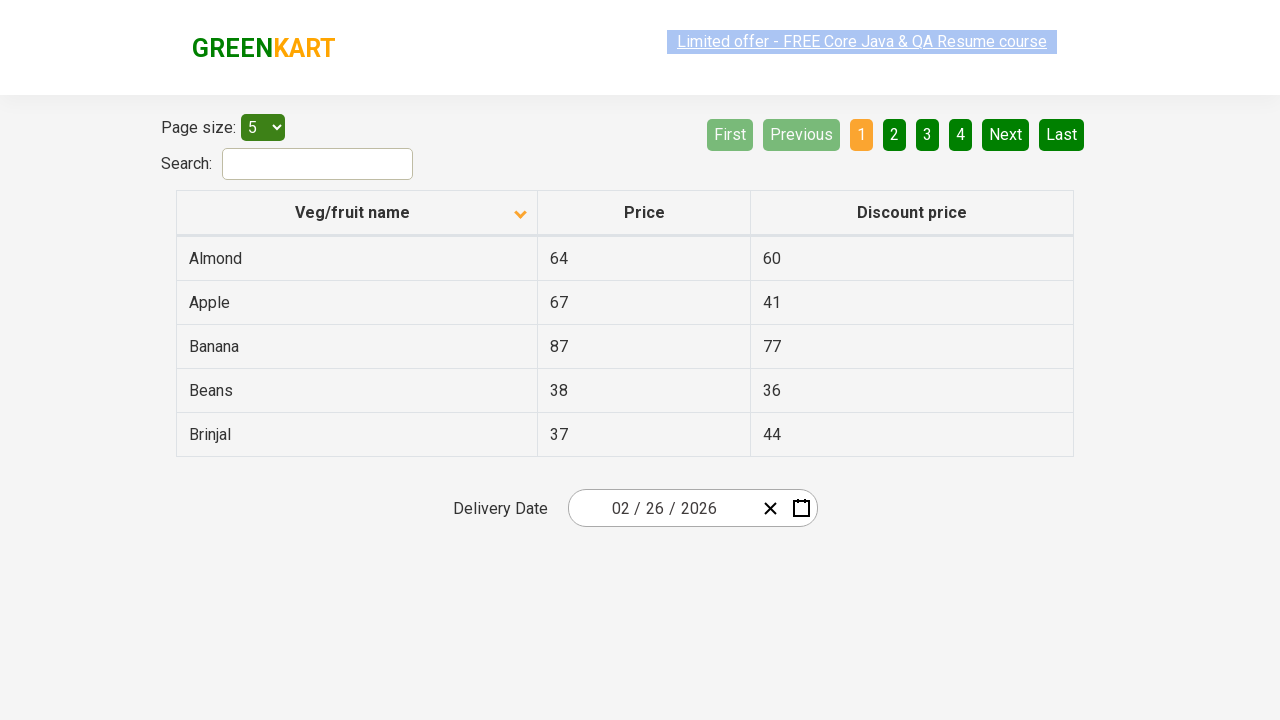

Verified that displayed product names match alphabetically sorted list
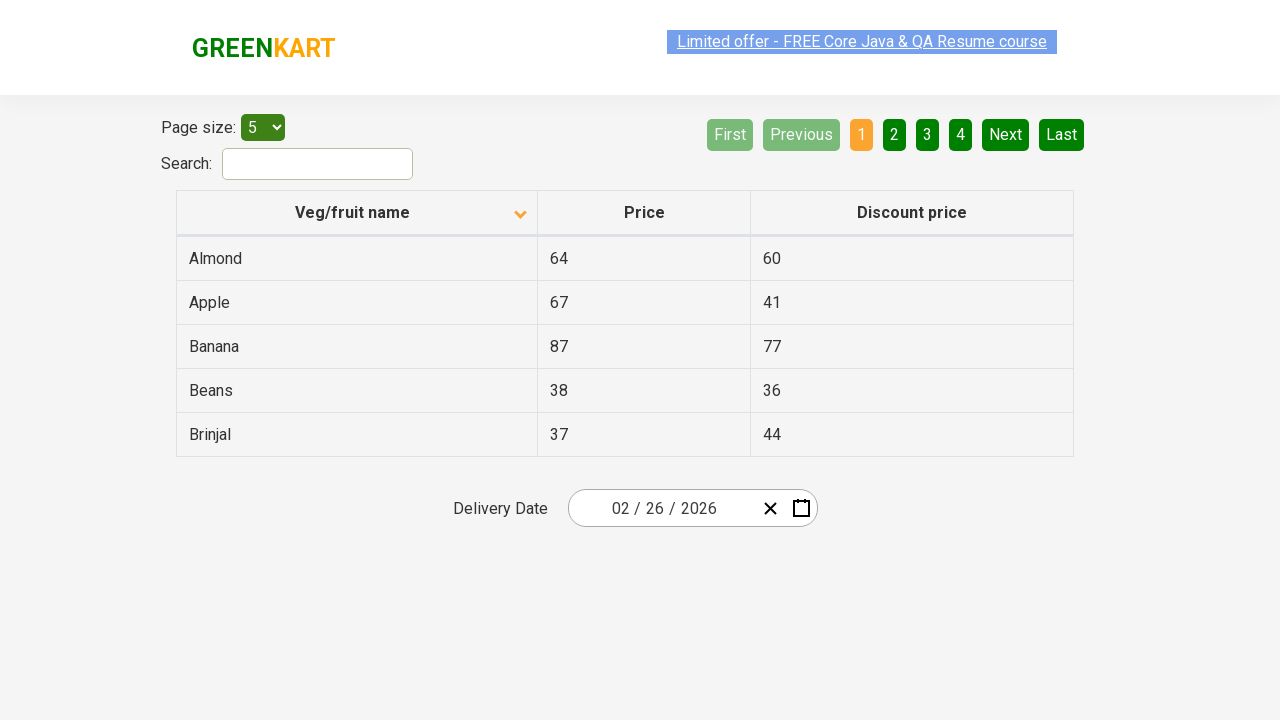

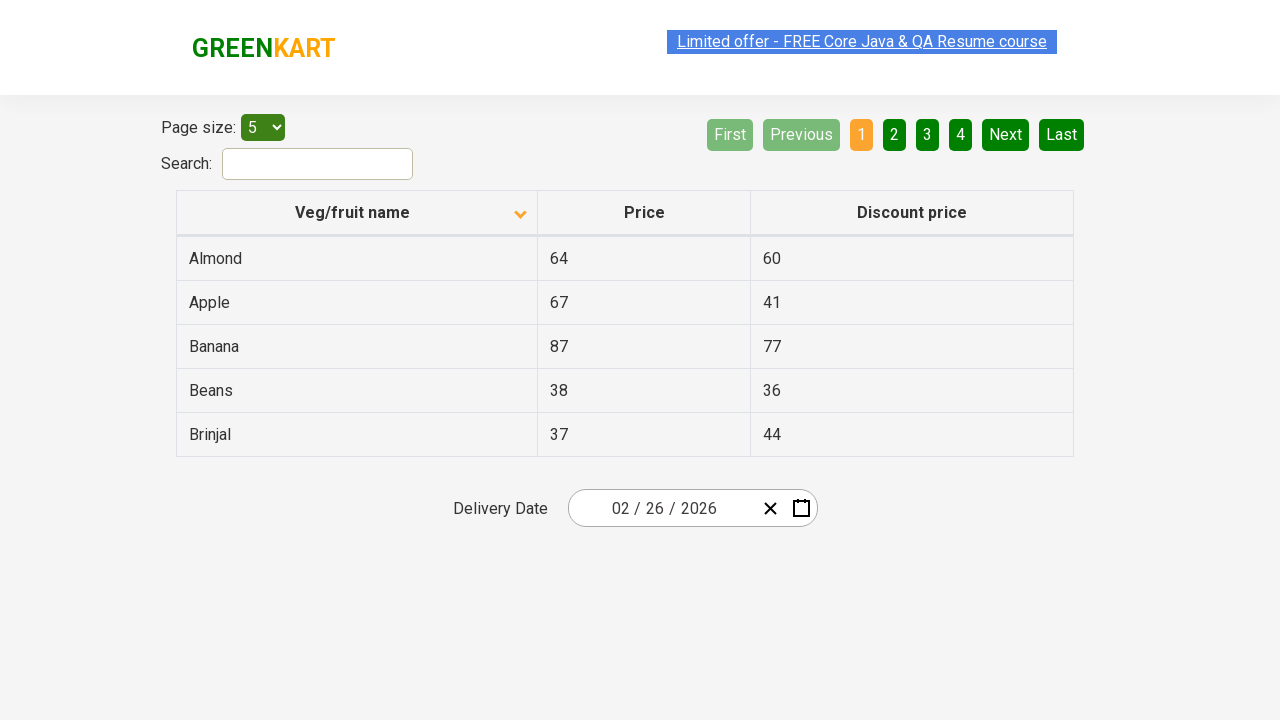